Tests applying a task edit by pressing Tab.

Starting URL: https://todomvc4tasj.herokuapp.com/

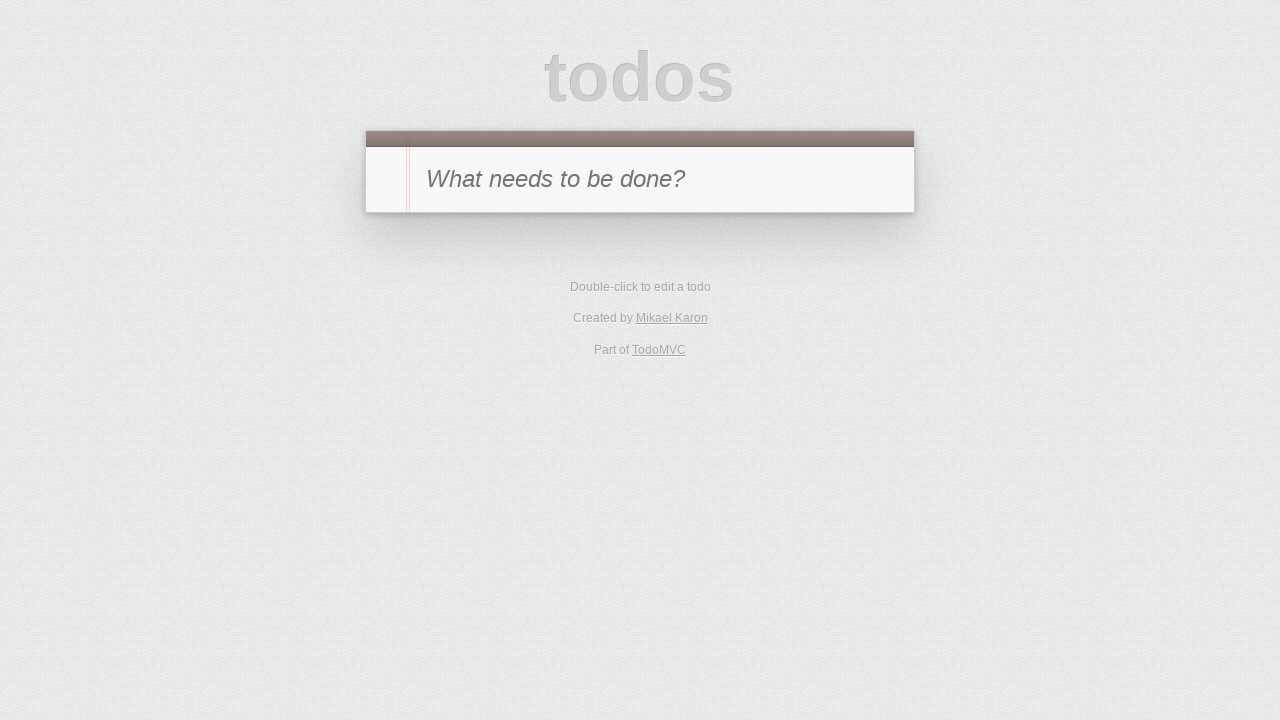

Filled new todo input with '1' on #new-todo
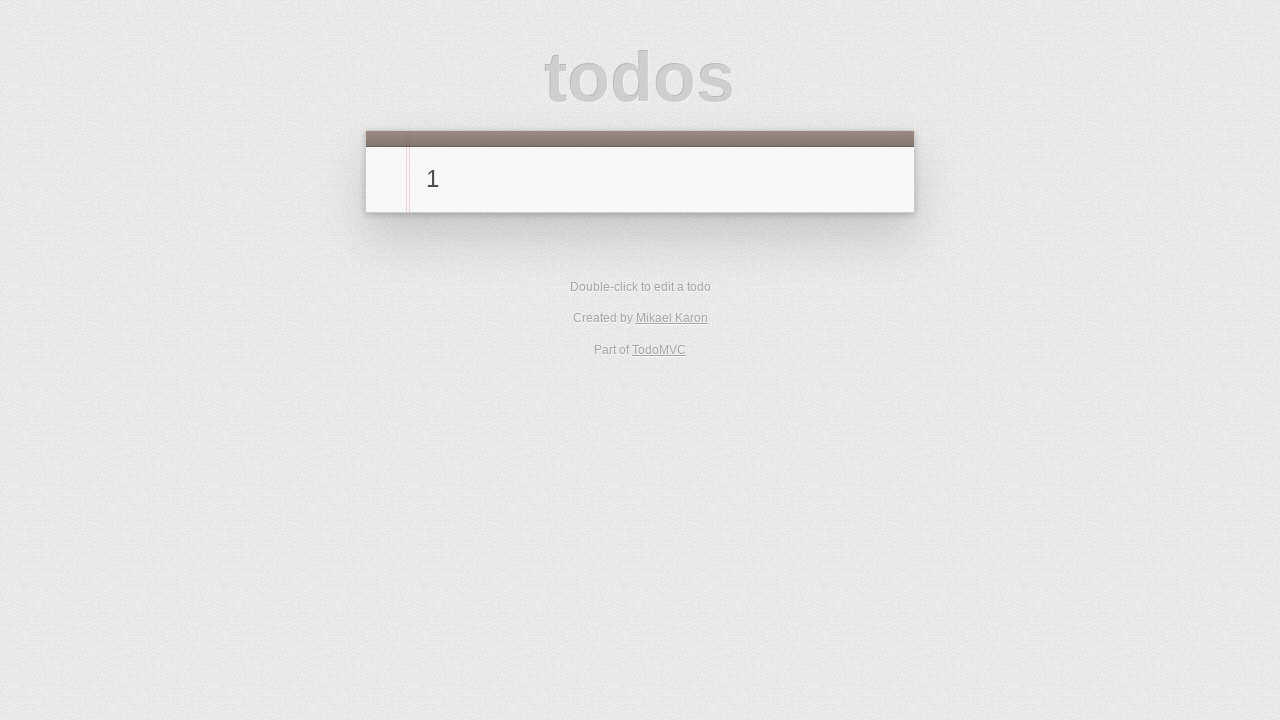

Pressed Enter to add initial task '1' on #new-todo
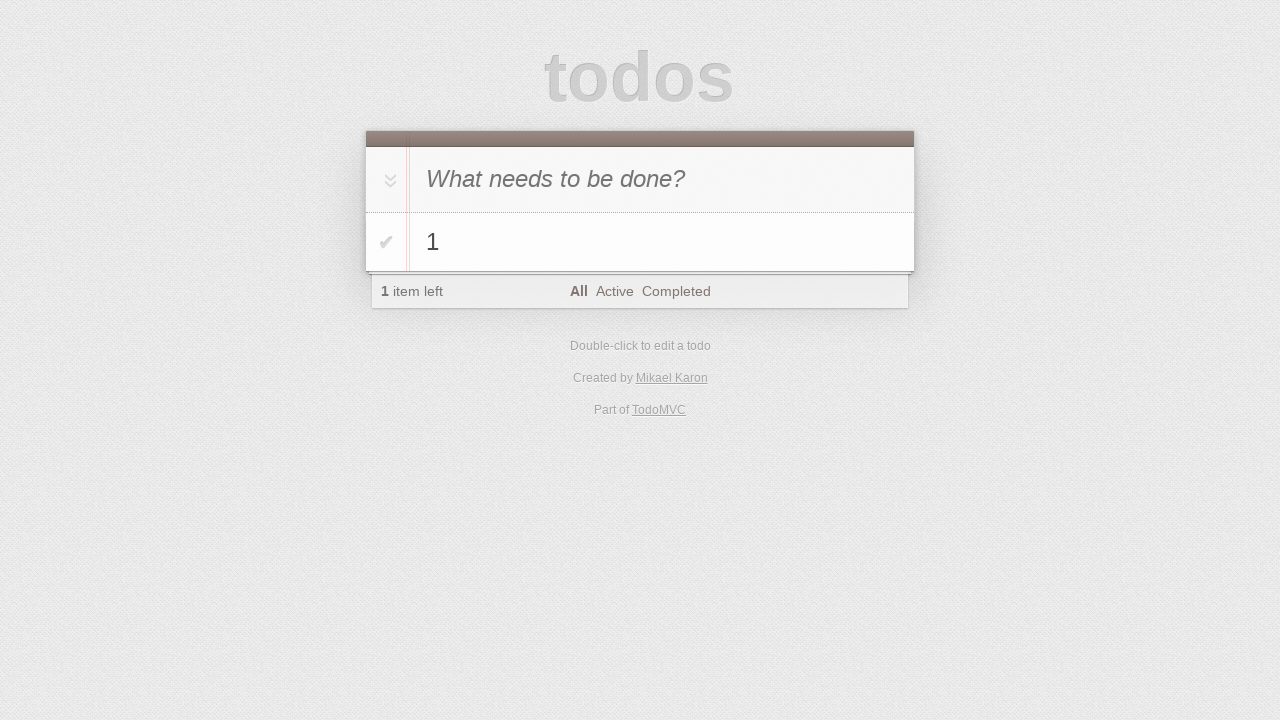

Double-clicked task '1' to enter edit mode at (662, 242) on #todo-list>li >> text='1'
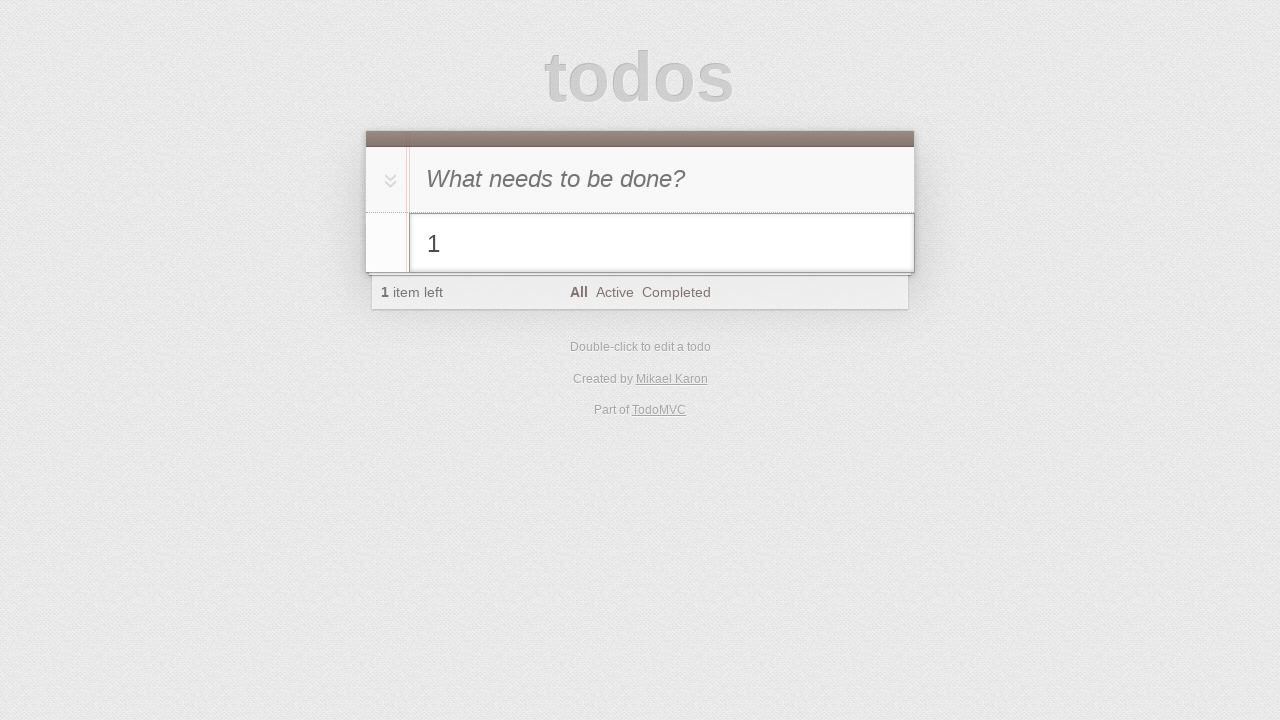

Filled edit field with '1 edited' on #todo-list>li.editing .edit
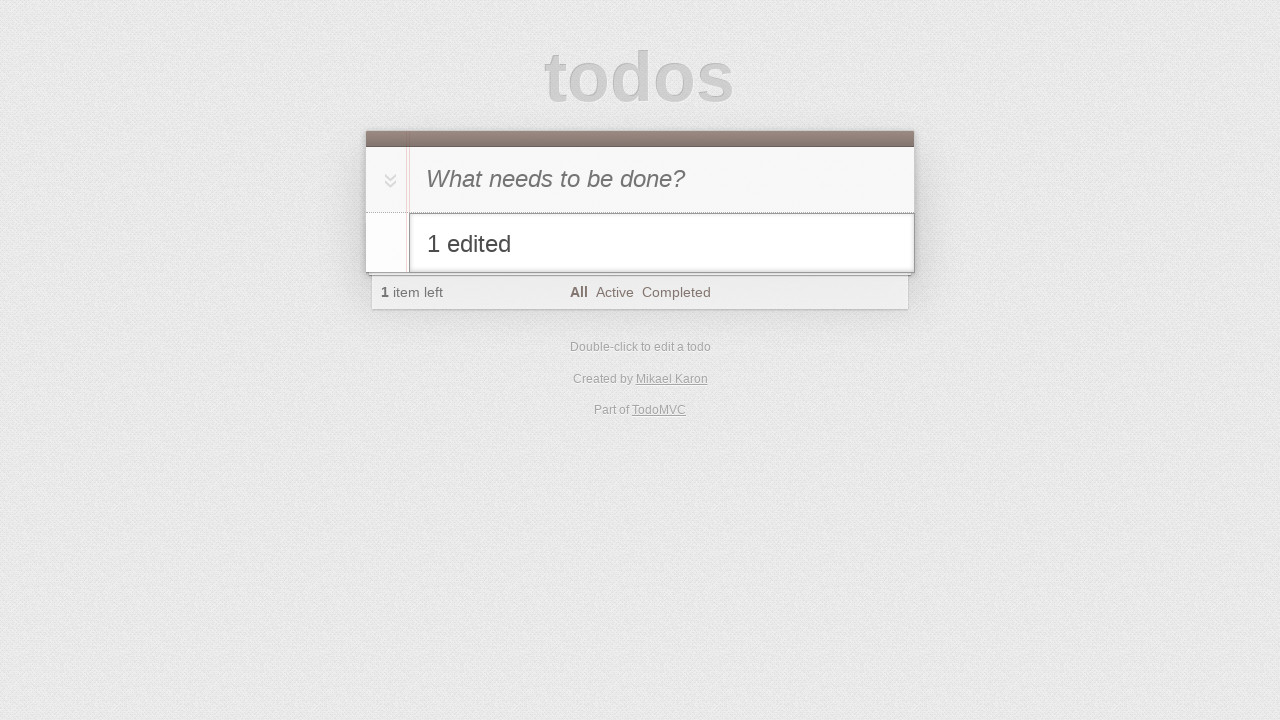

Pressed Tab to apply task edit on #todo-list>li.editing .edit
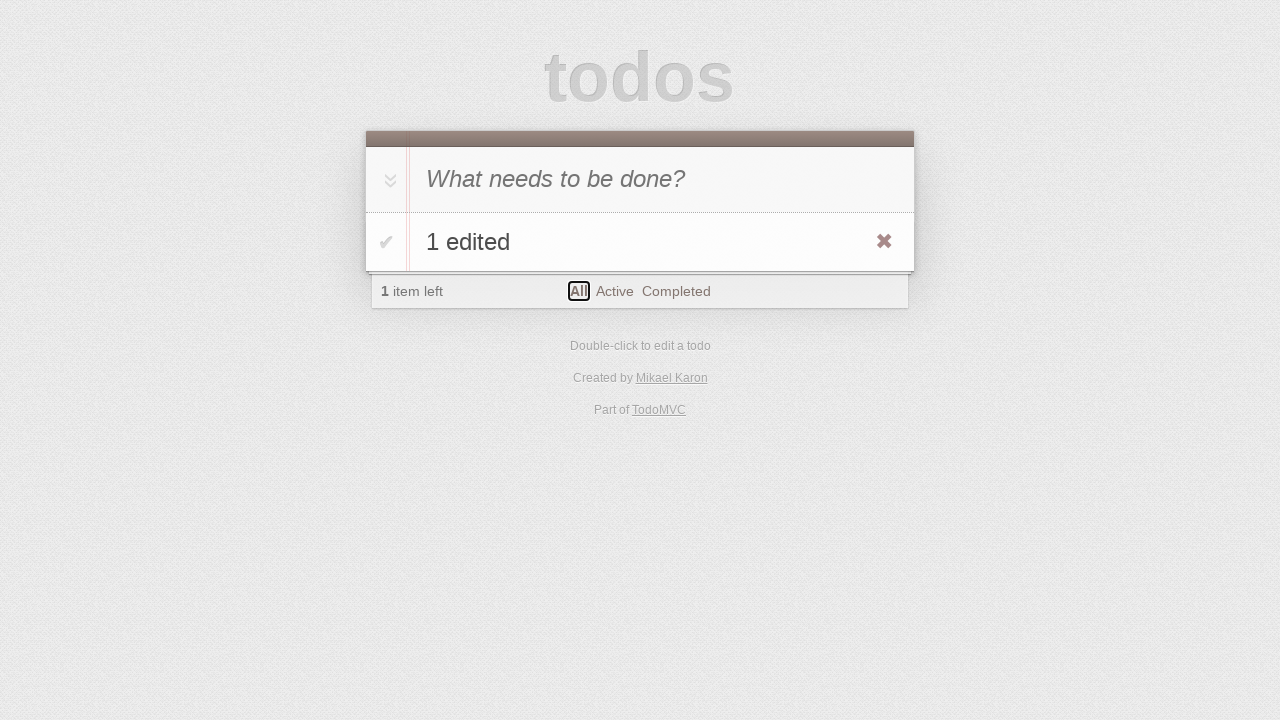

Verified edited task '1 edited' is displayed
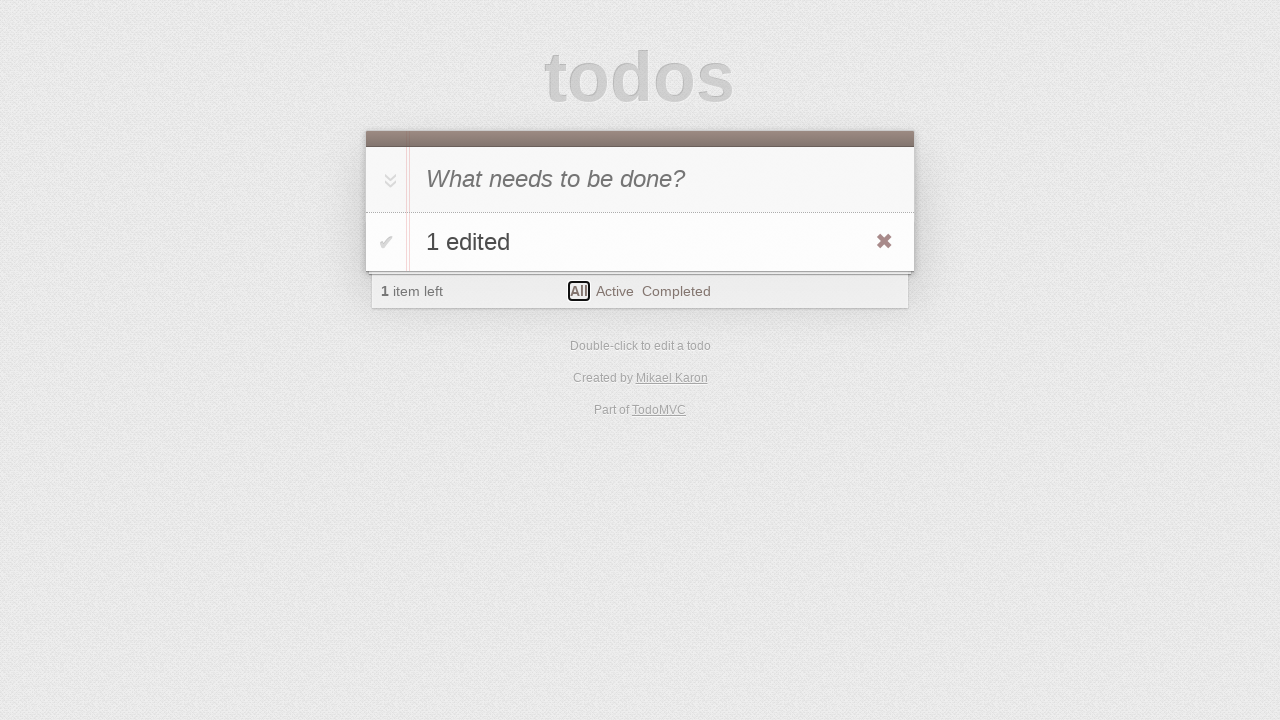

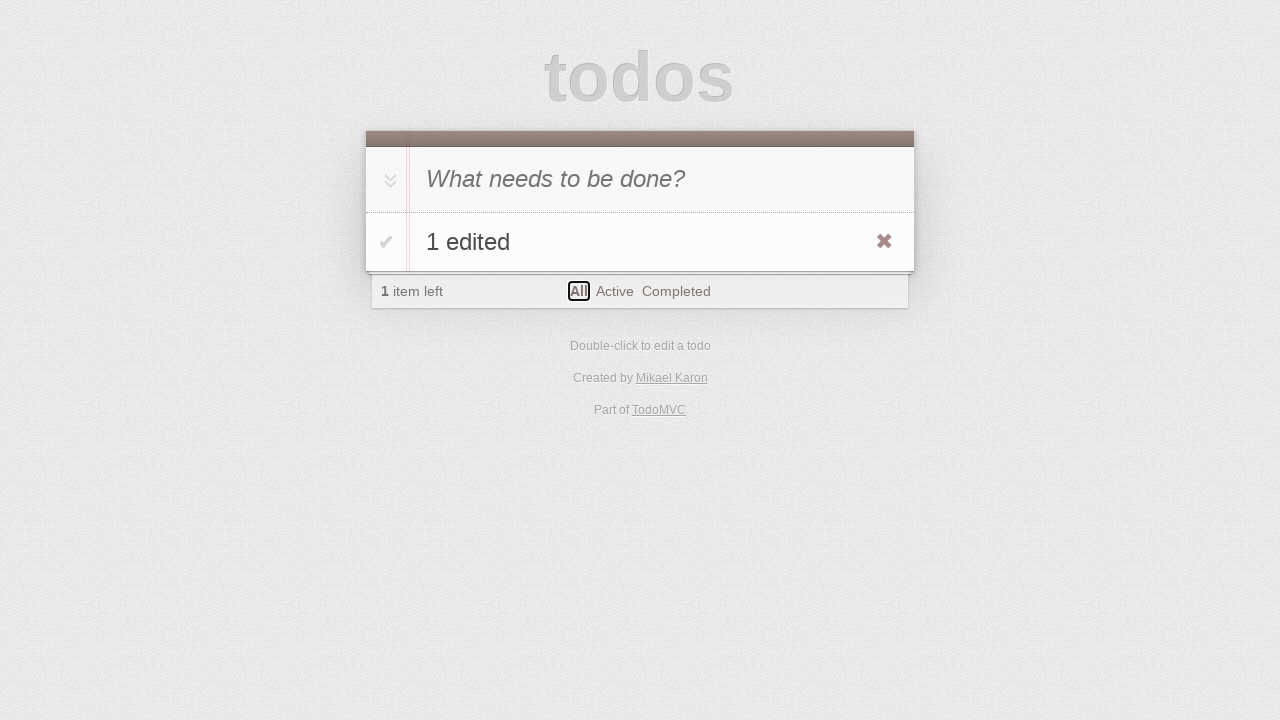